Tests dismissing a JavaScript prompt alert by clicking the prompt button and dismissing the alert dialog

Starting URL: https://enthrallit.com/selenium/

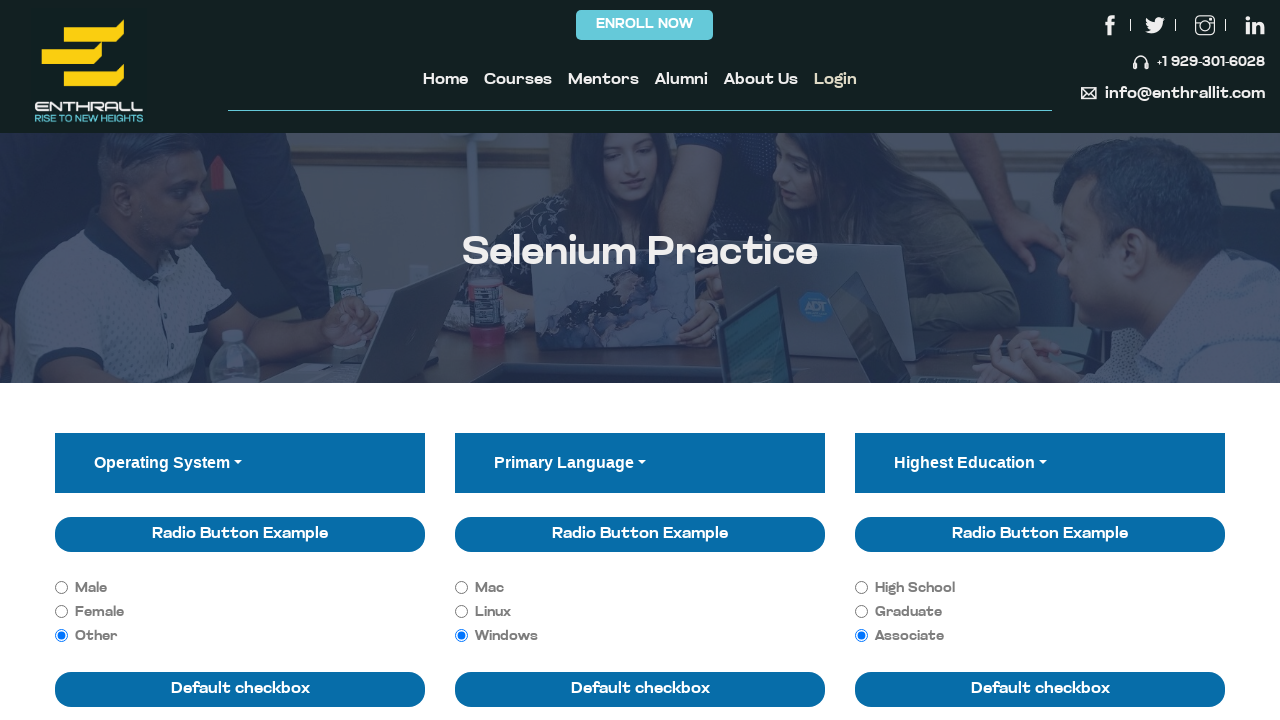

Scrolled down 600 pixels to reveal the prompt button
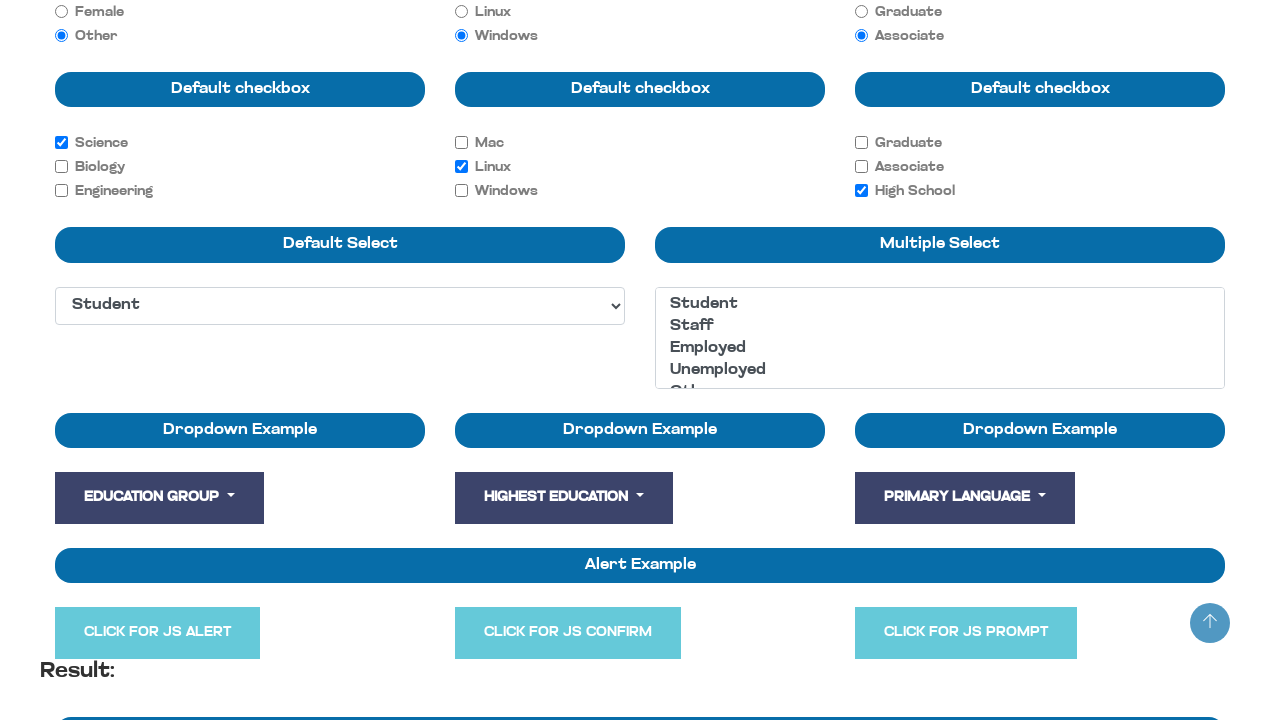

Clicked the 'Click for JS Prompt' button to trigger the alert at (966, 633) on xpath=//button[normalize-space(text()) = 'Click for JS Prompt']
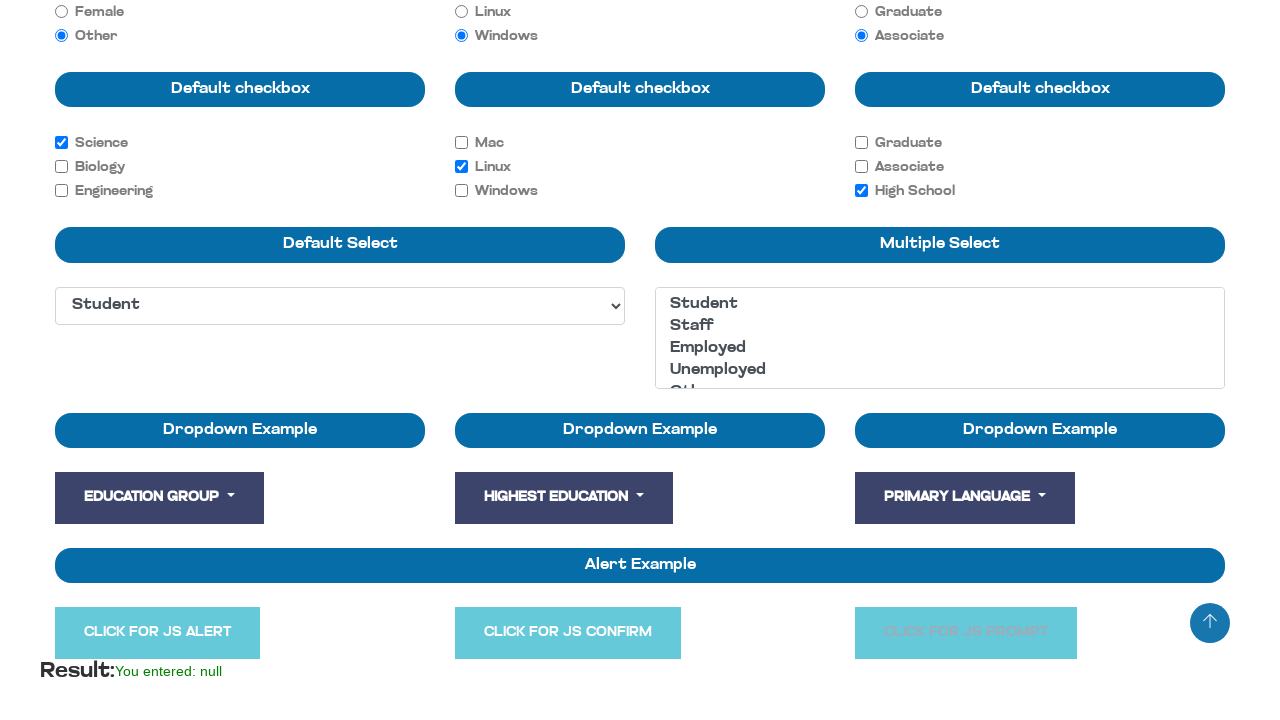

Set up alert dialog handler to dismiss the prompt
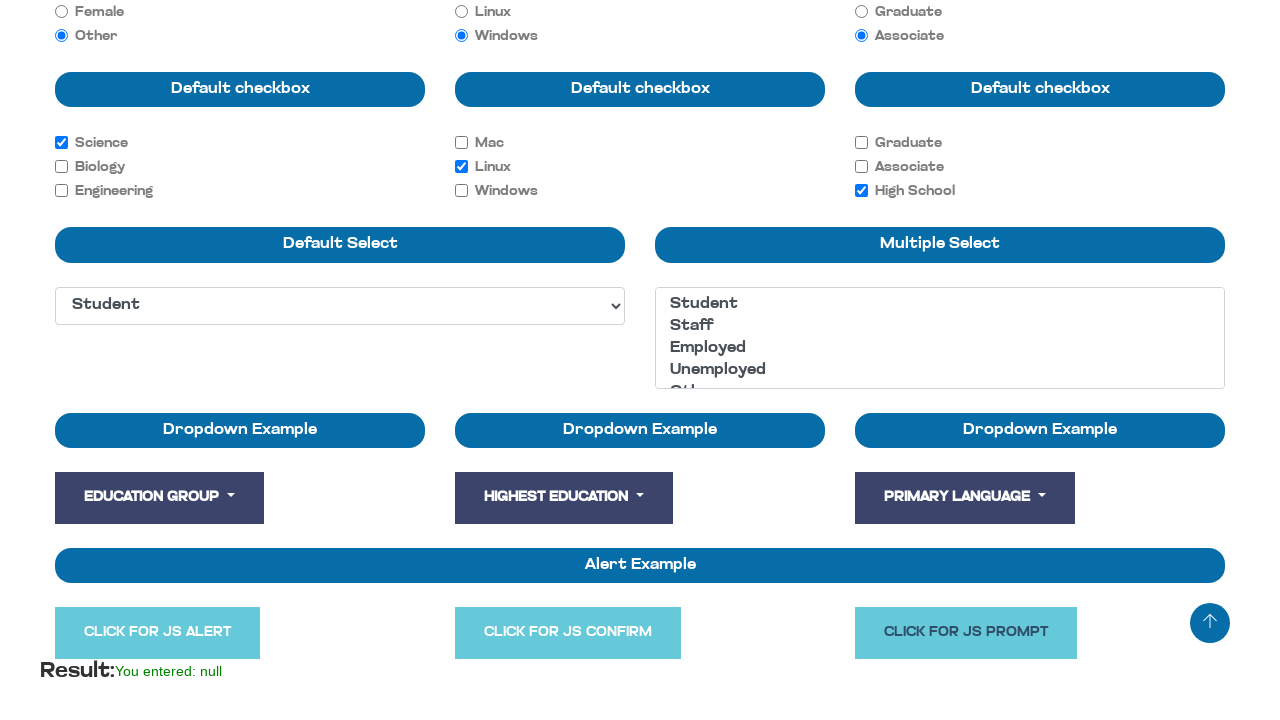

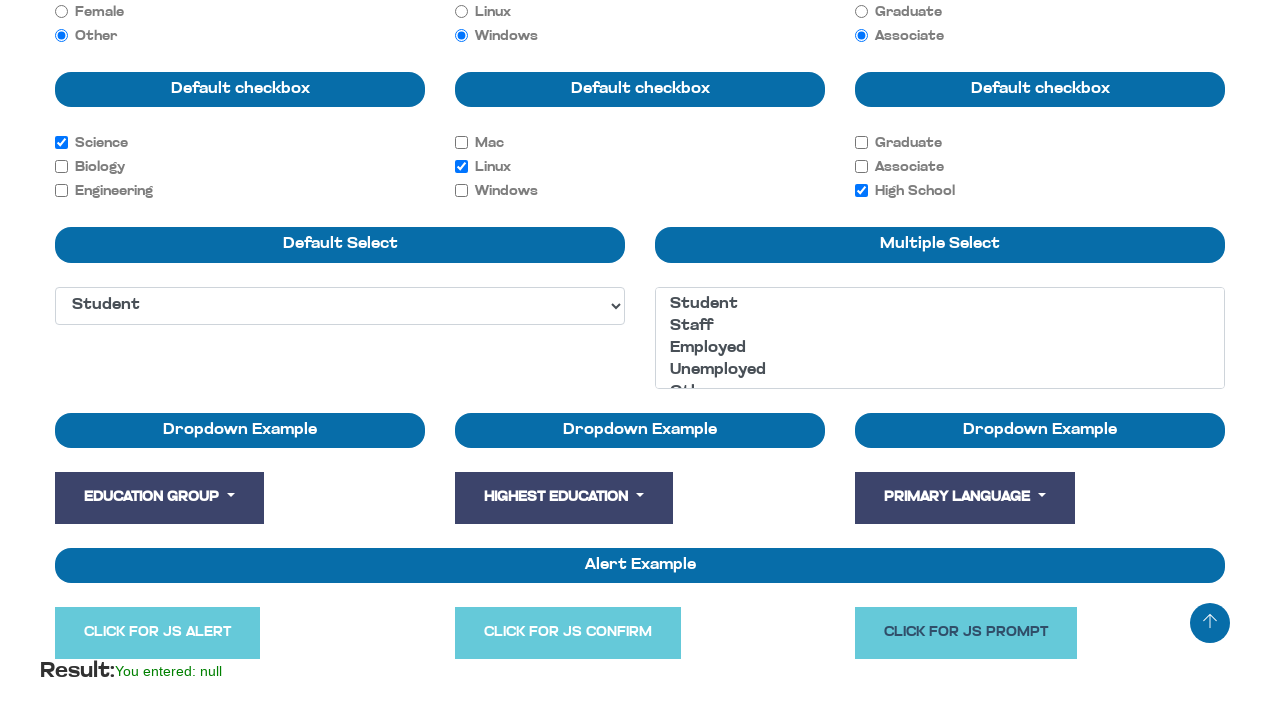